Tests checkbox functionality by navigating to a checkboxes page, finding all checkbox elements, and verifying that the second checkbox (which should be checked by default) is indeed in a checked/selected state.

Starting URL: http://the-internet.herokuapp.com/checkboxes

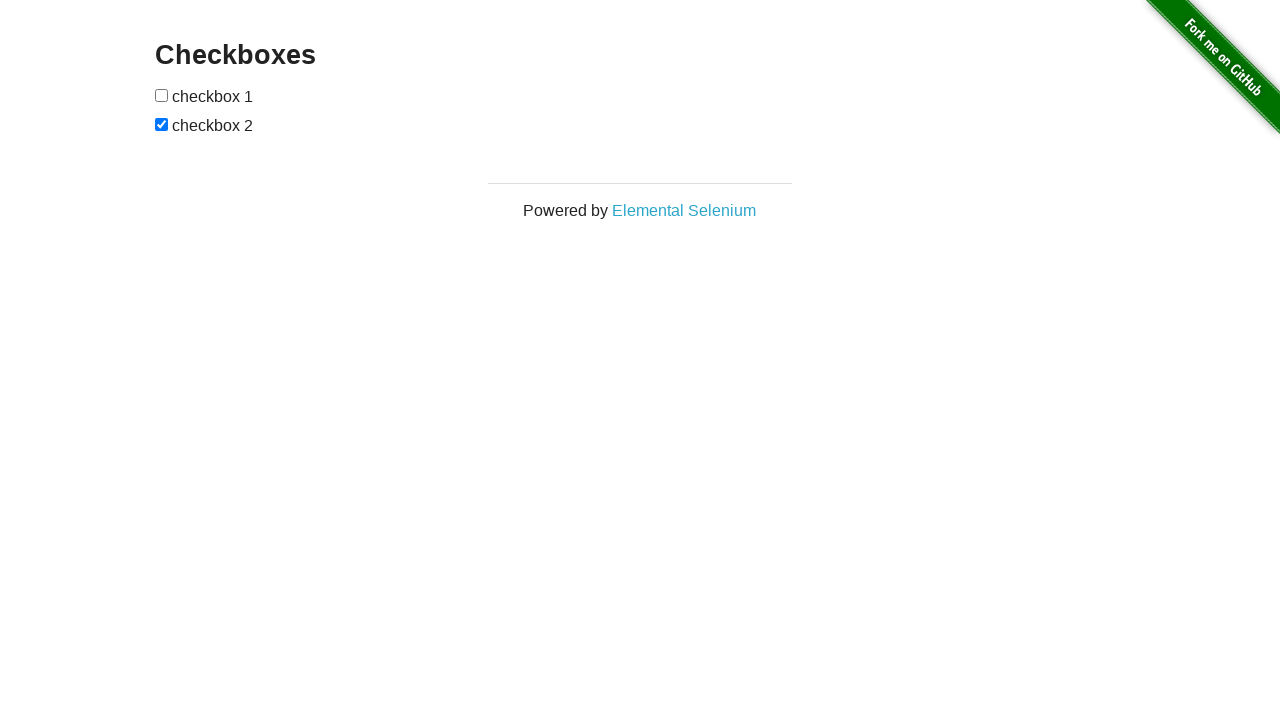

Waited for checkbox elements to load on the page
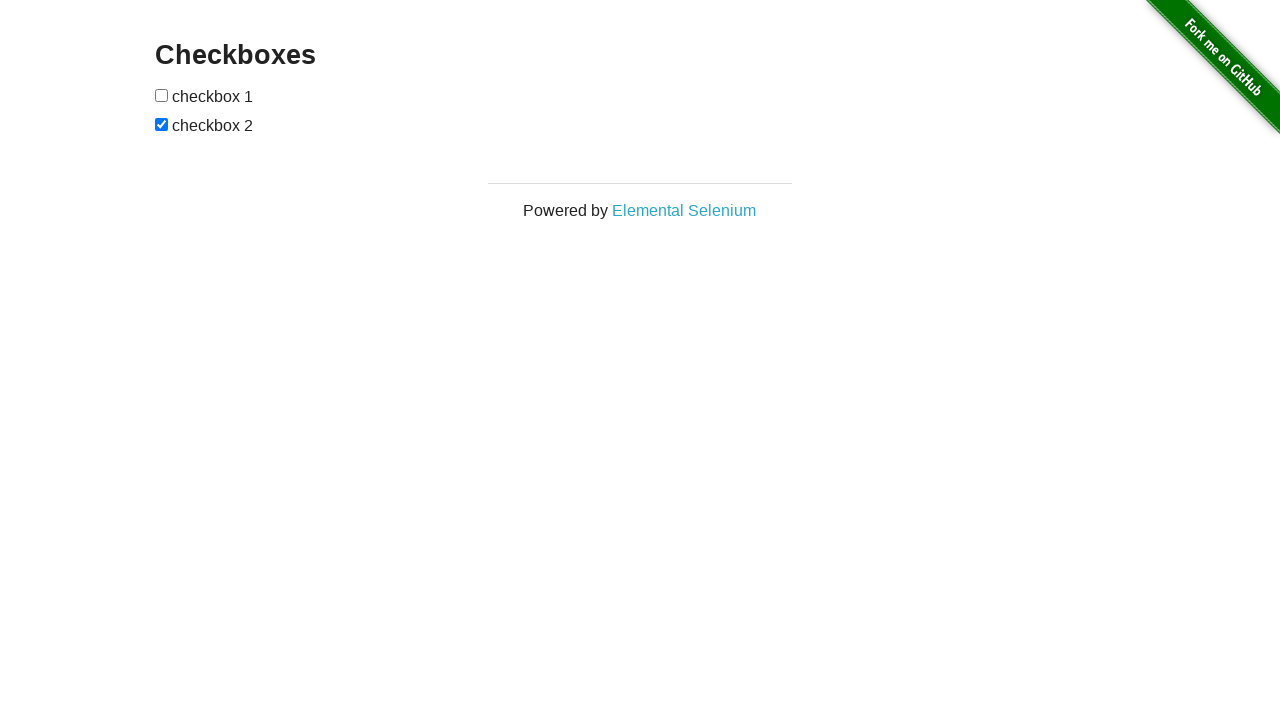

Located all checkbox elements on the page
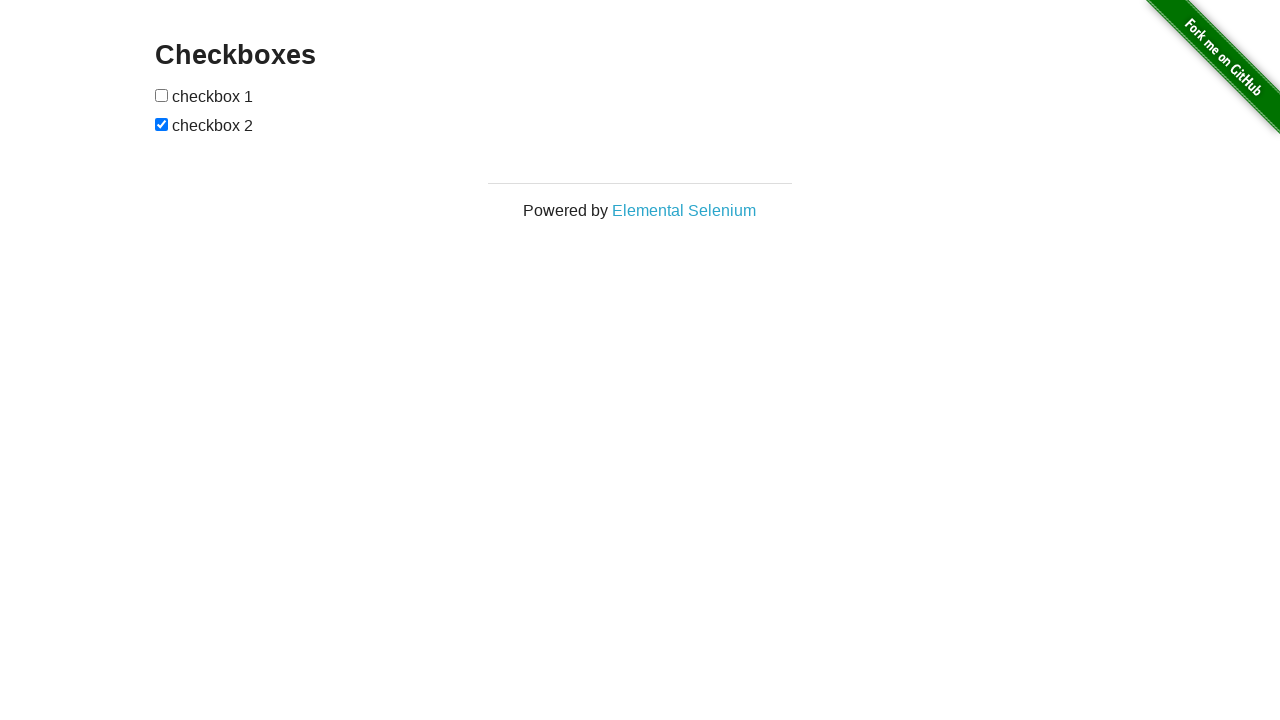

Verified that the second checkbox is checked by default
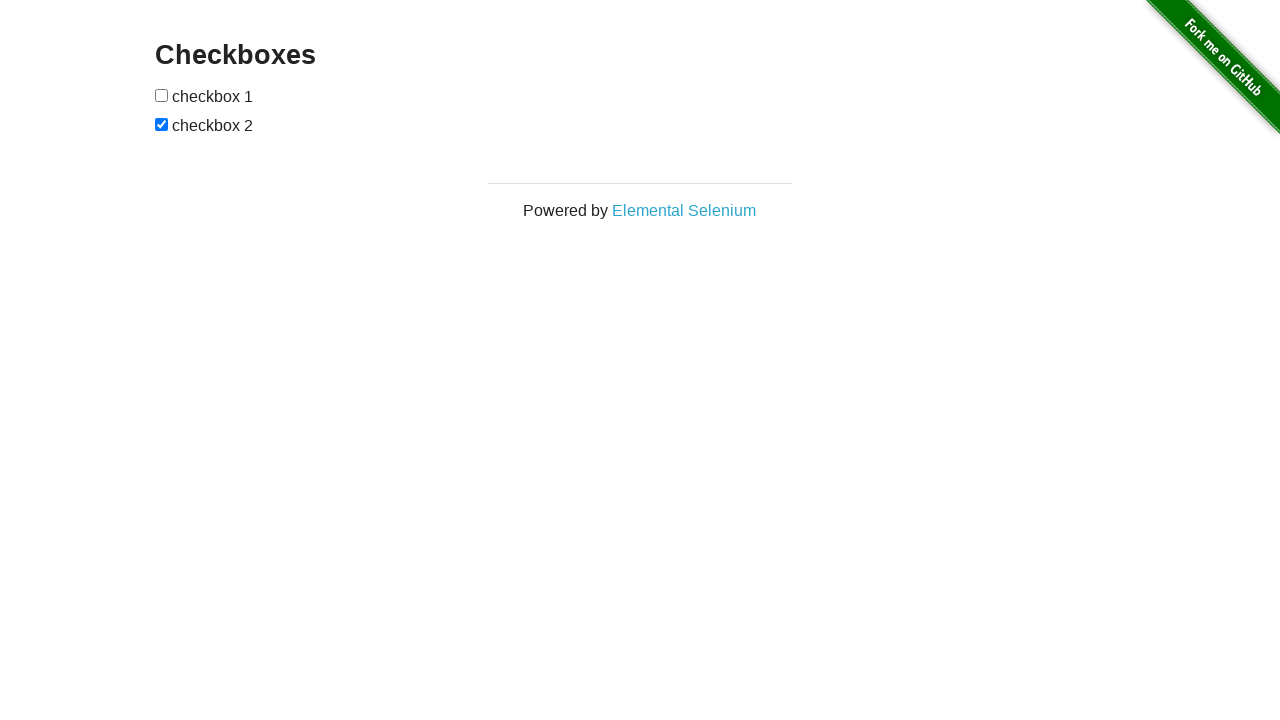

Verified that the first checkbox is not checked by default
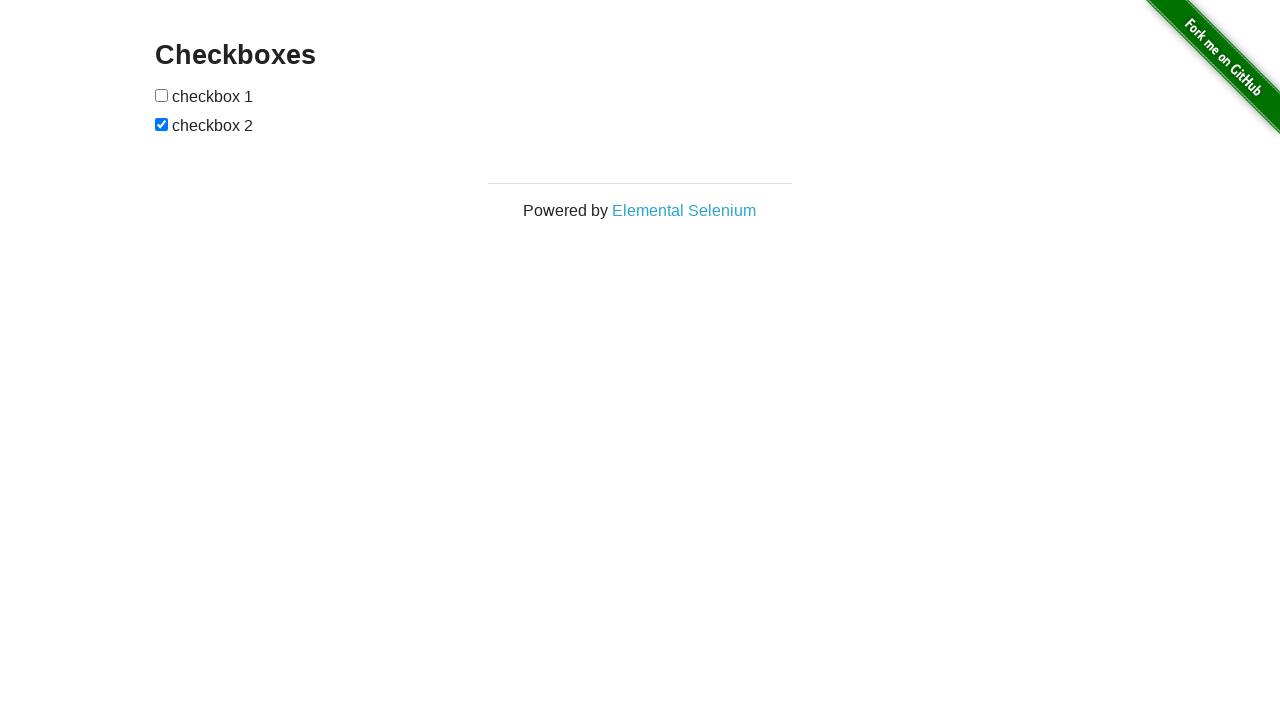

Clicked the first checkbox to check it at (162, 95) on input[type="checkbox"] >> nth=0
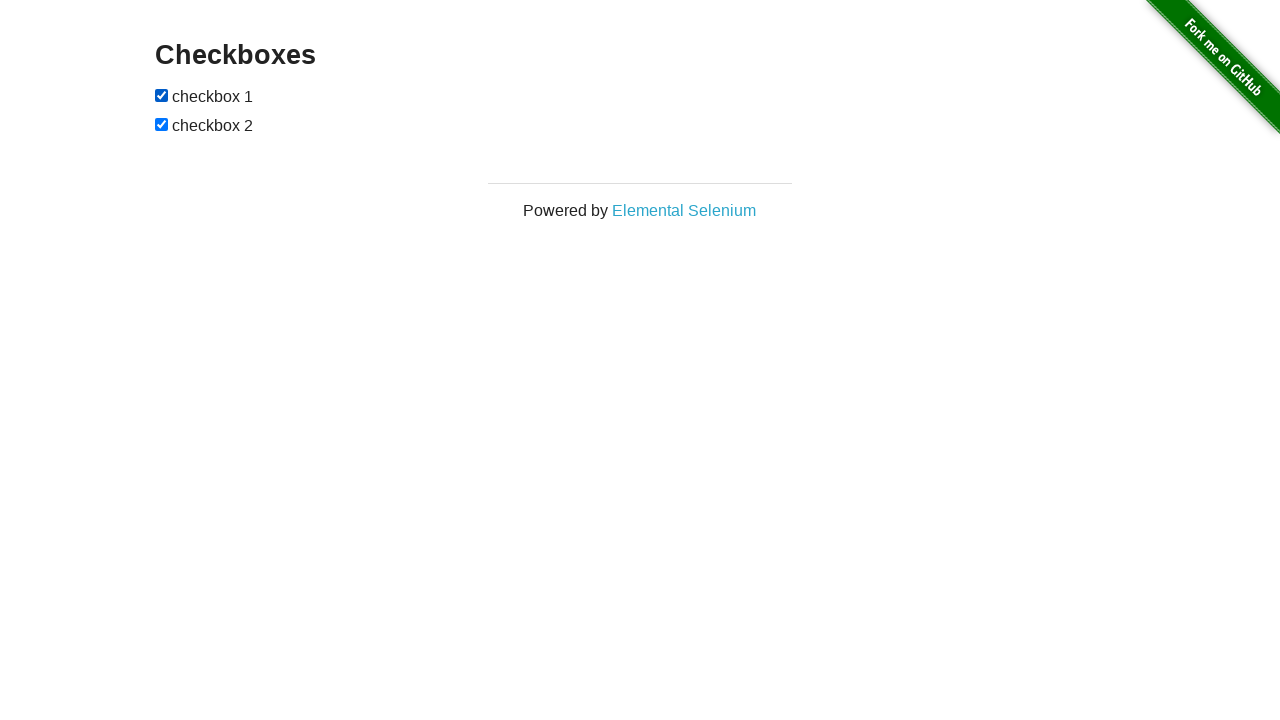

Verified that the first checkbox is now checked after clicking
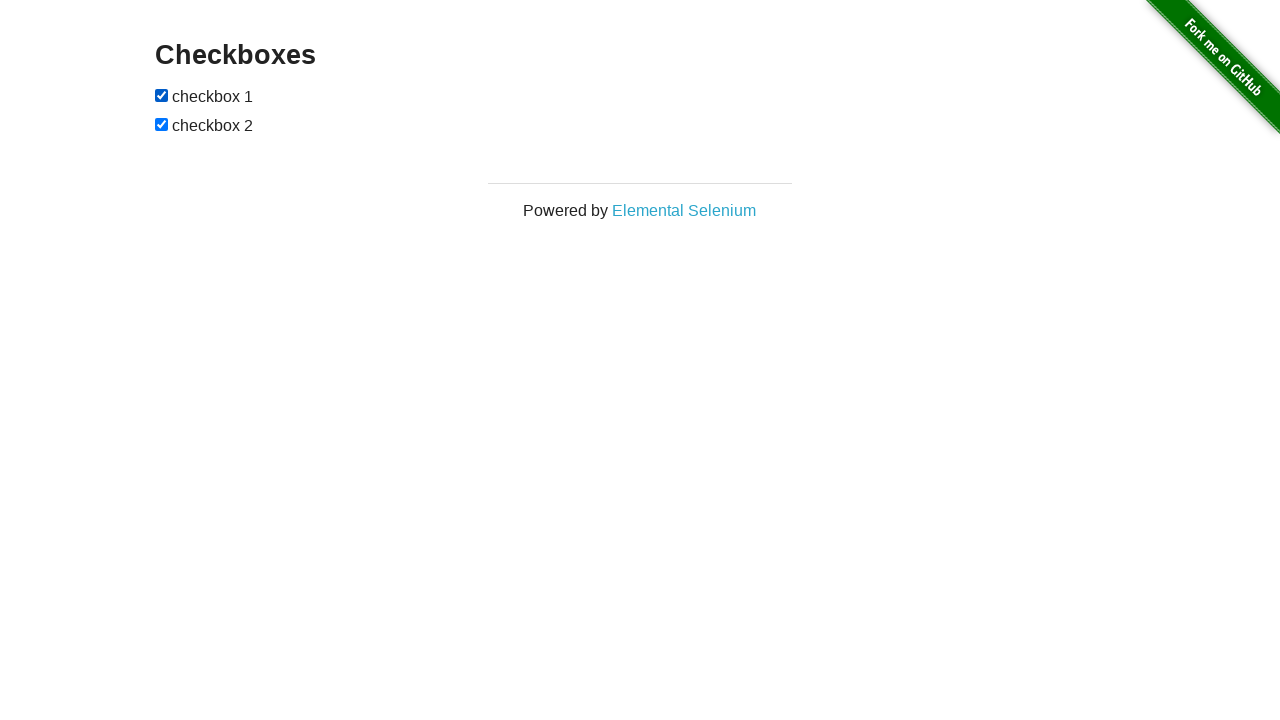

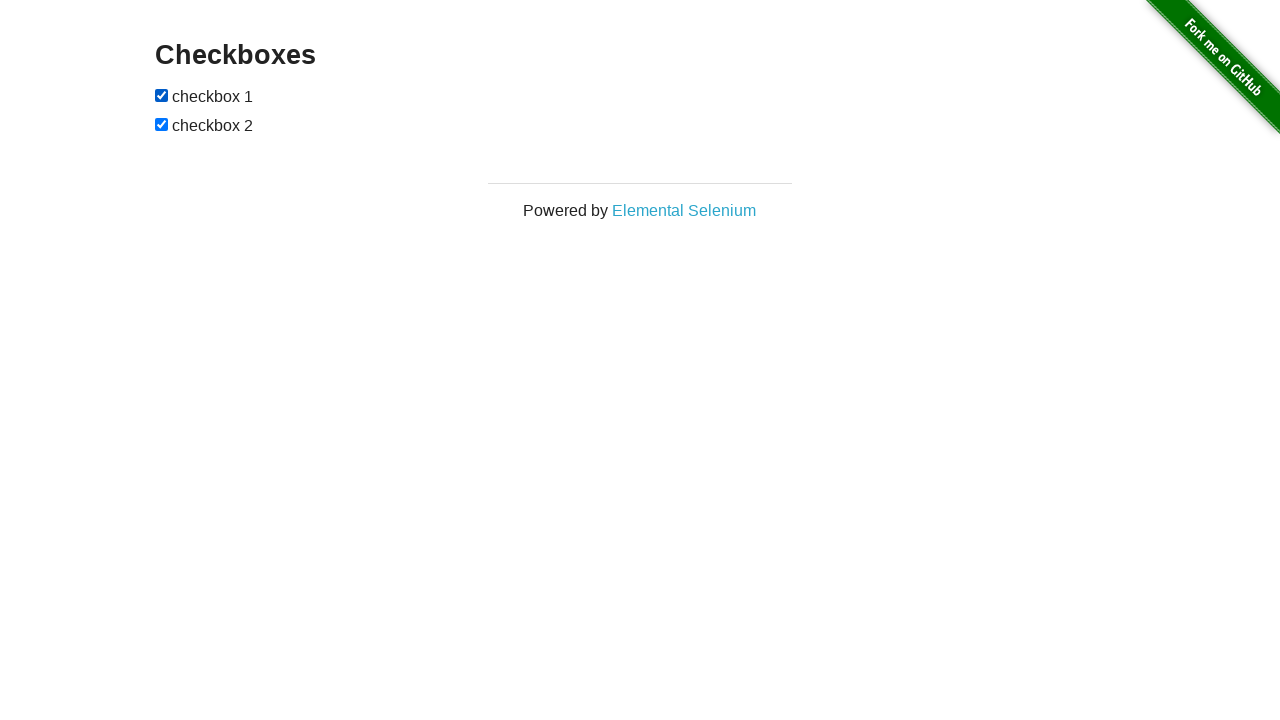